Tests drag and drop functionality by dragging an element from source to destination area

Starting URL: https://leafground.com/drag.xhtml

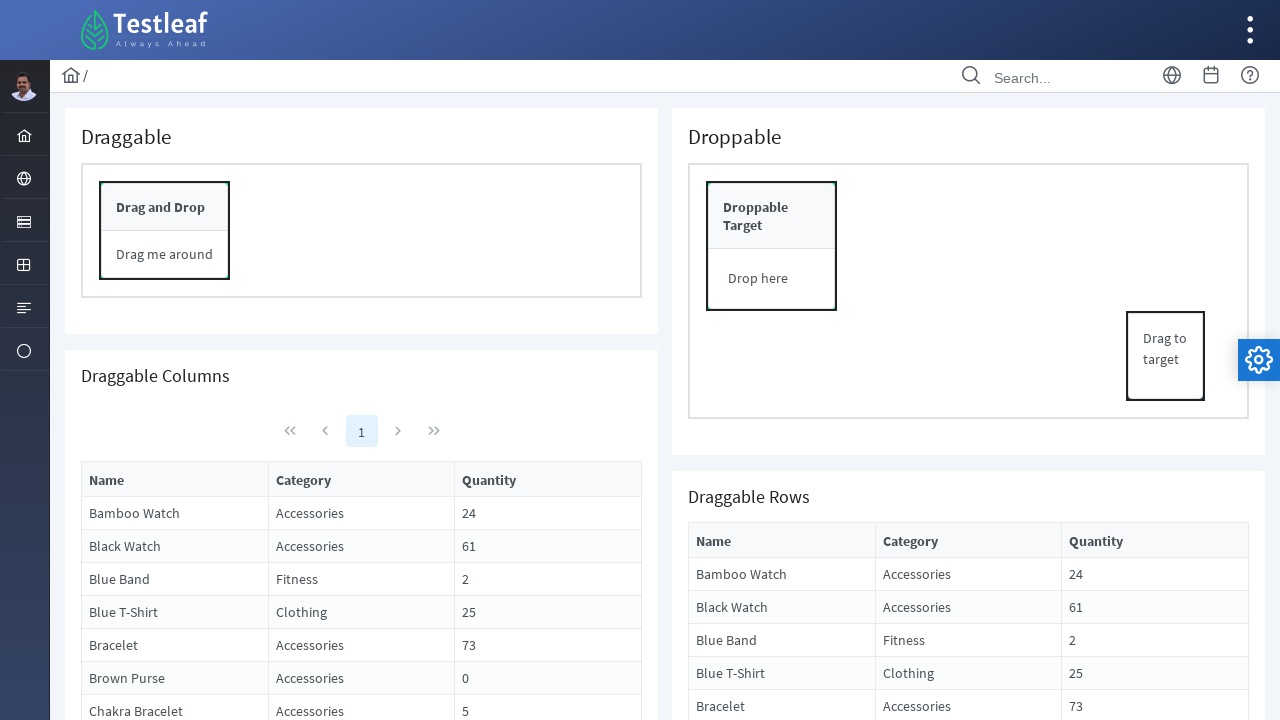

Located source element for drag operation
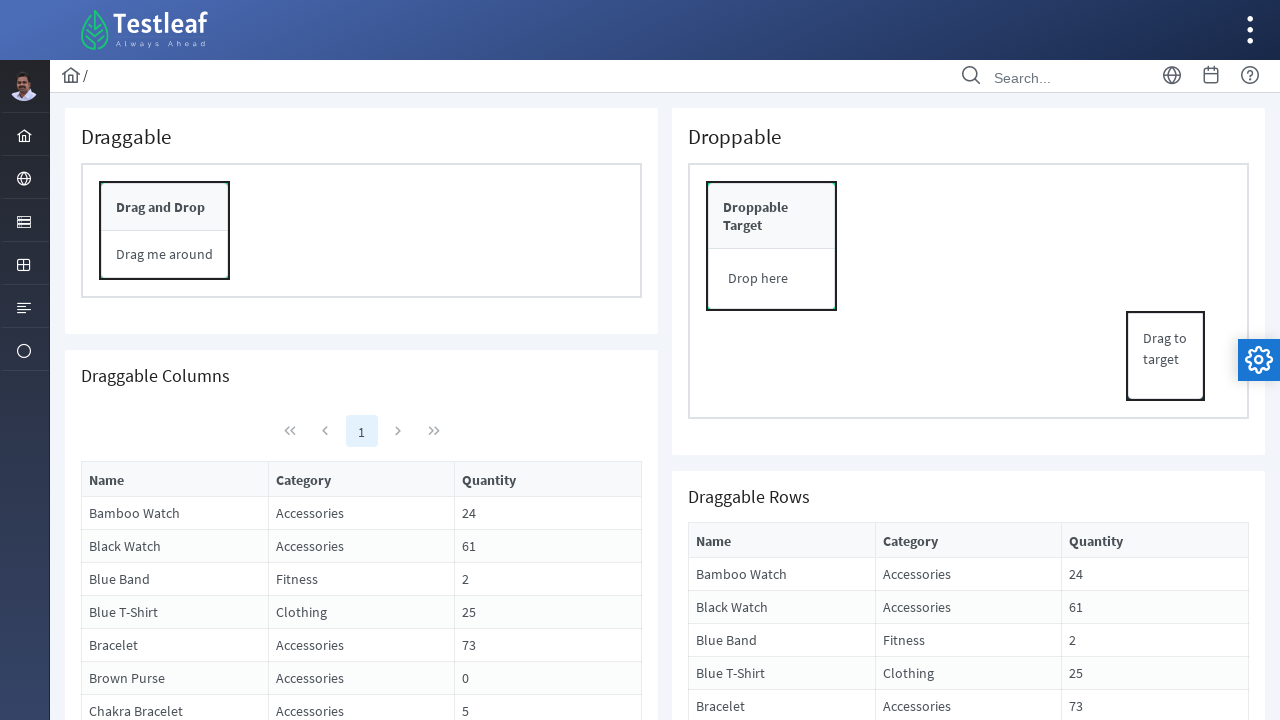

Located destination element for drop operation
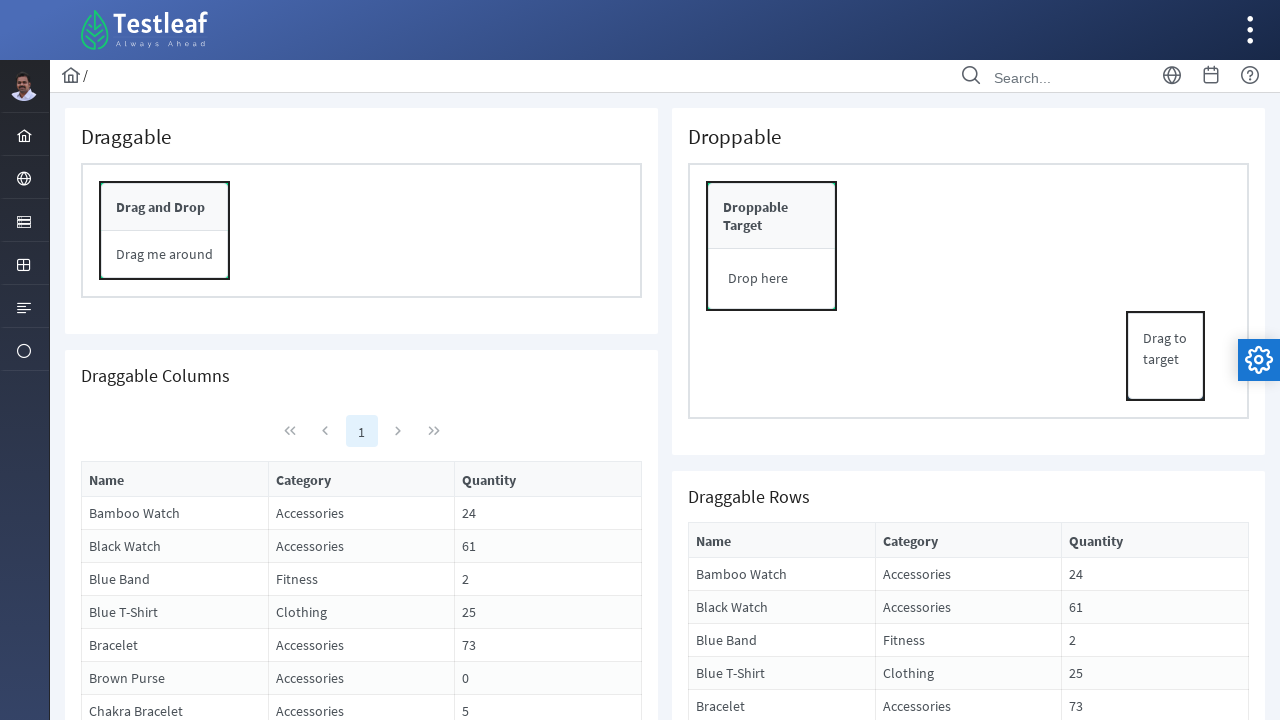

Dragged source element to destination area at (772, 279)
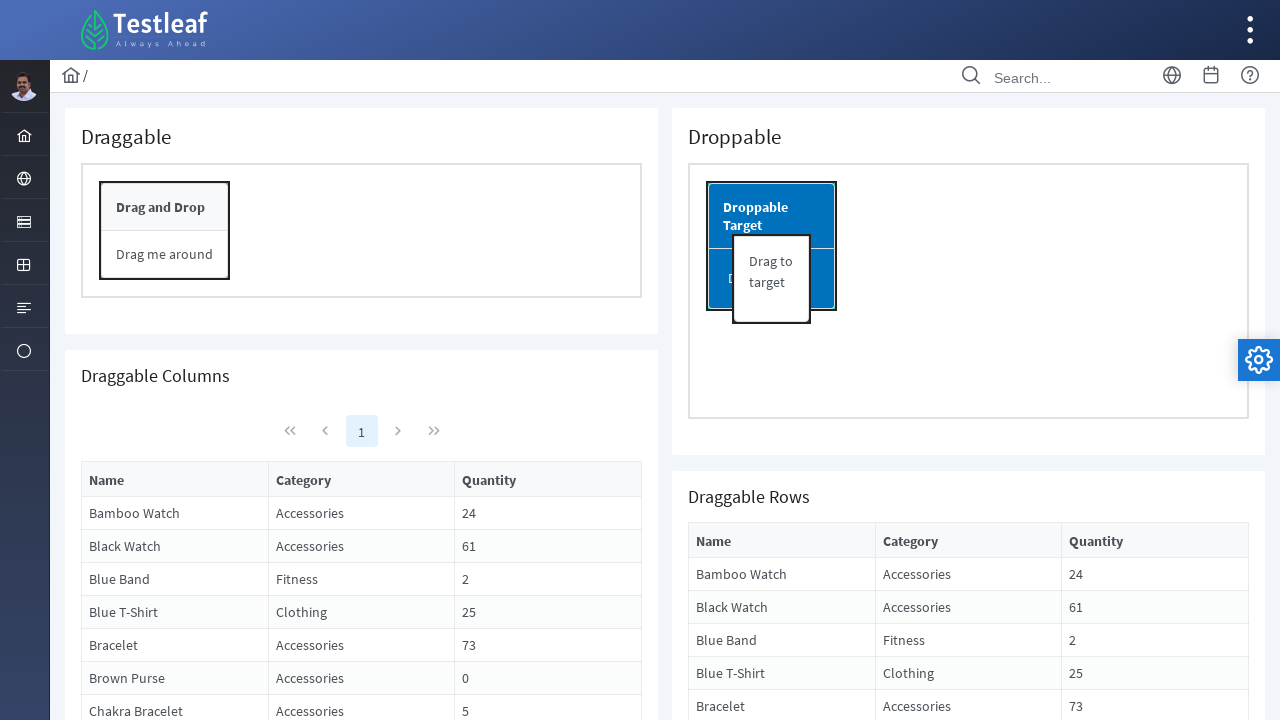

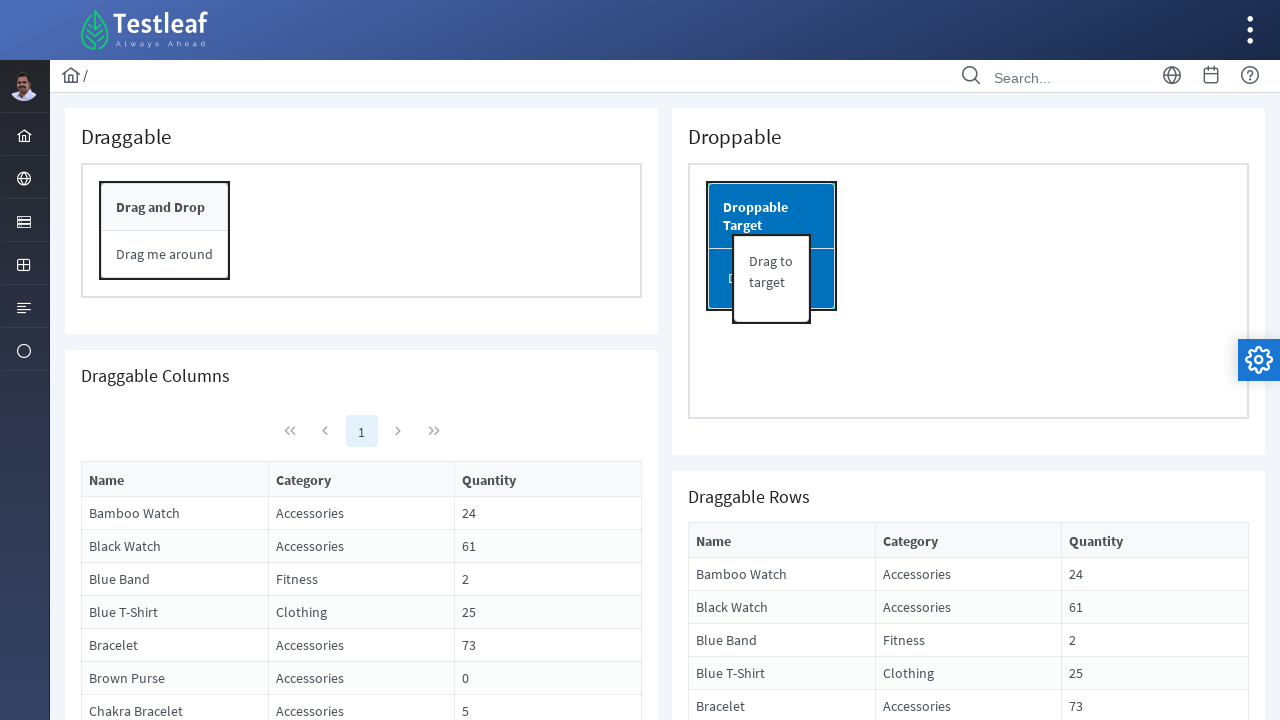